Verifies that the "Login" header text is displayed on the OrangeHRM login page

Starting URL: https://opensource-demo.orangehrmlive.com/

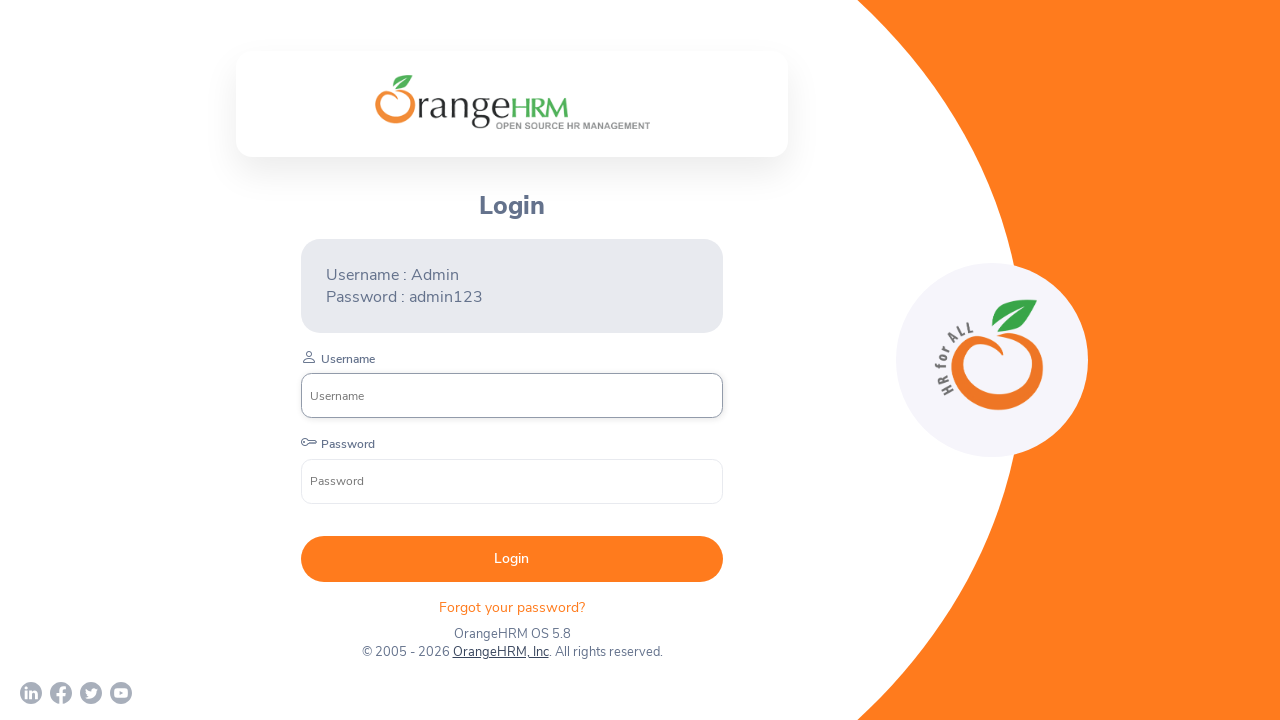

Navigated to OrangeHRM login page
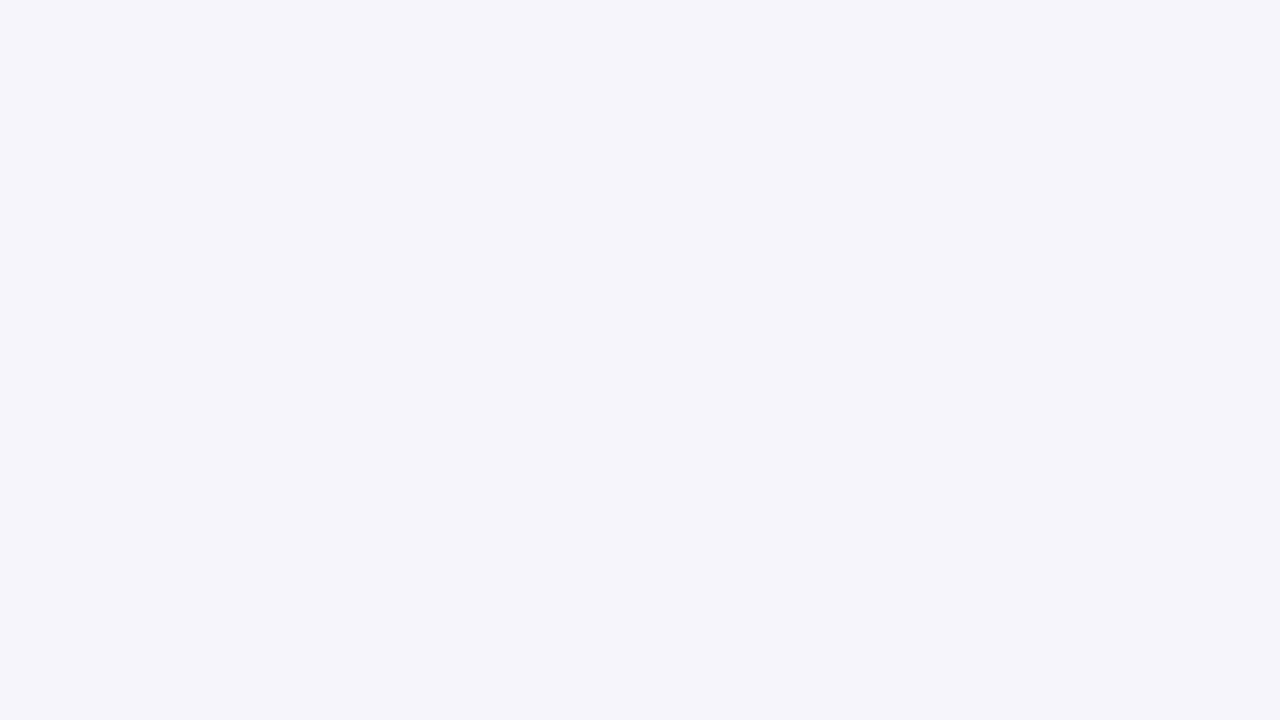

Login header became visible
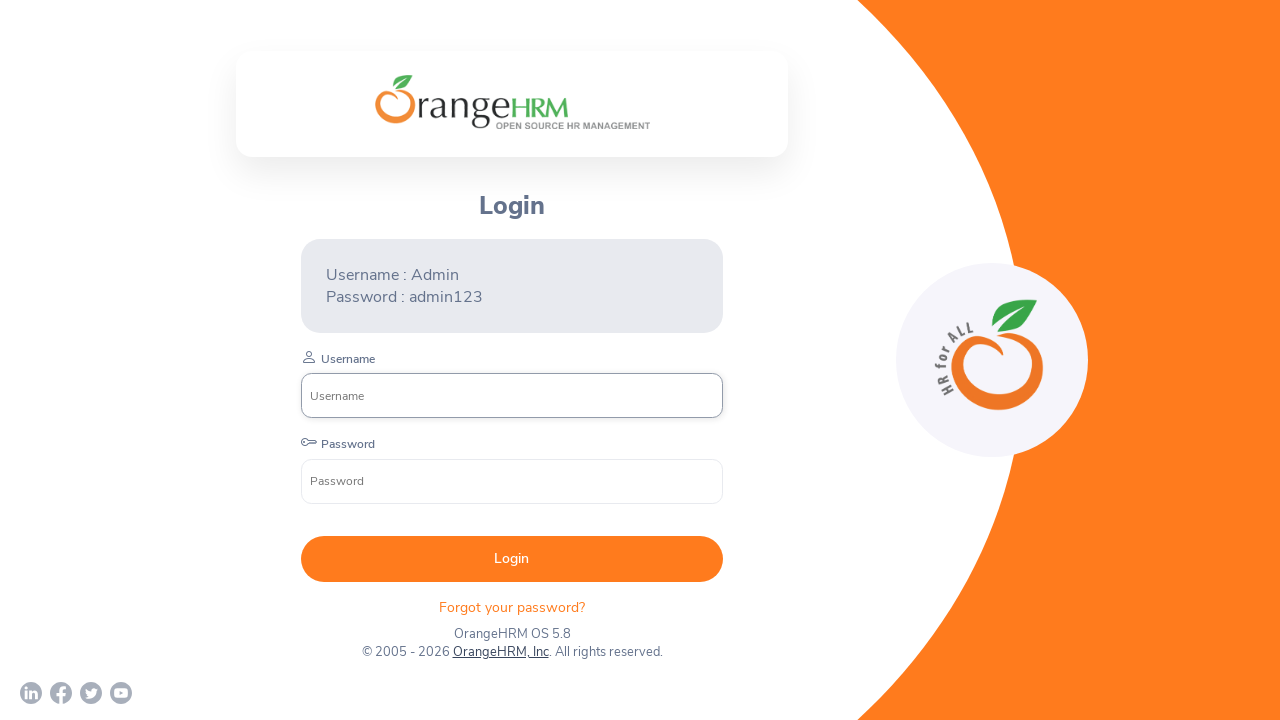

Retrieved header text content
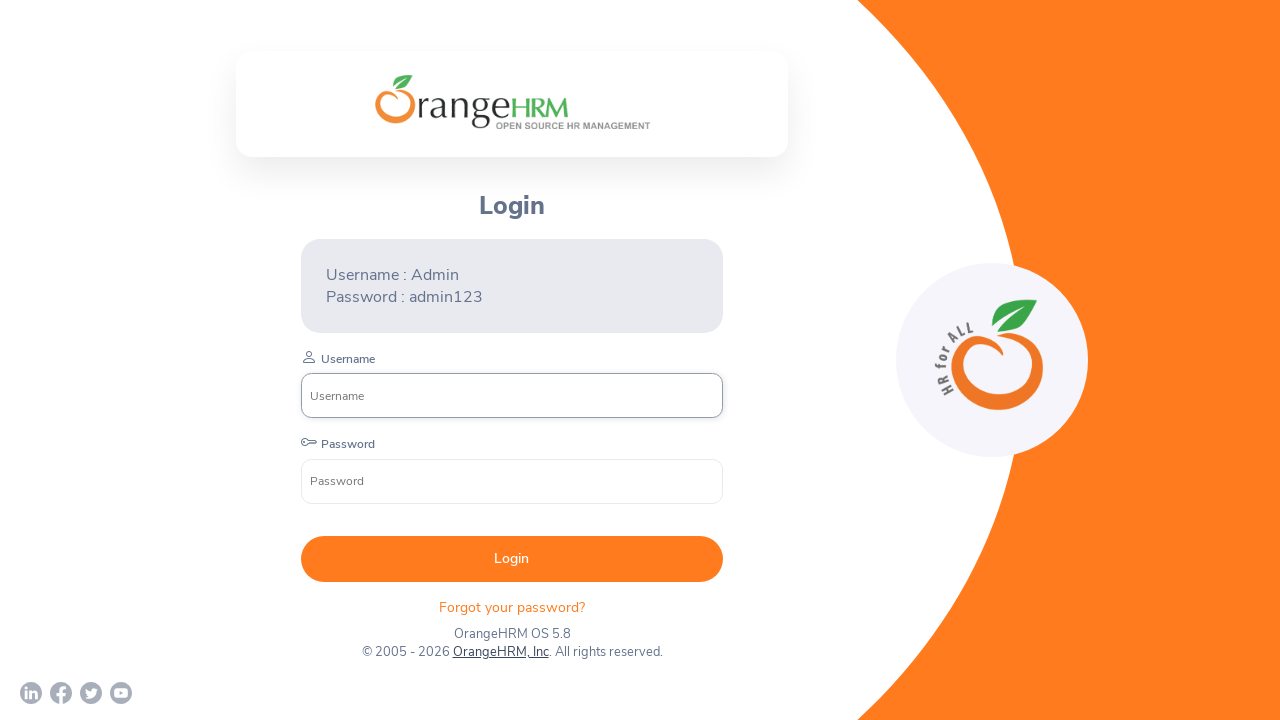

Verified header text equals 'Login'
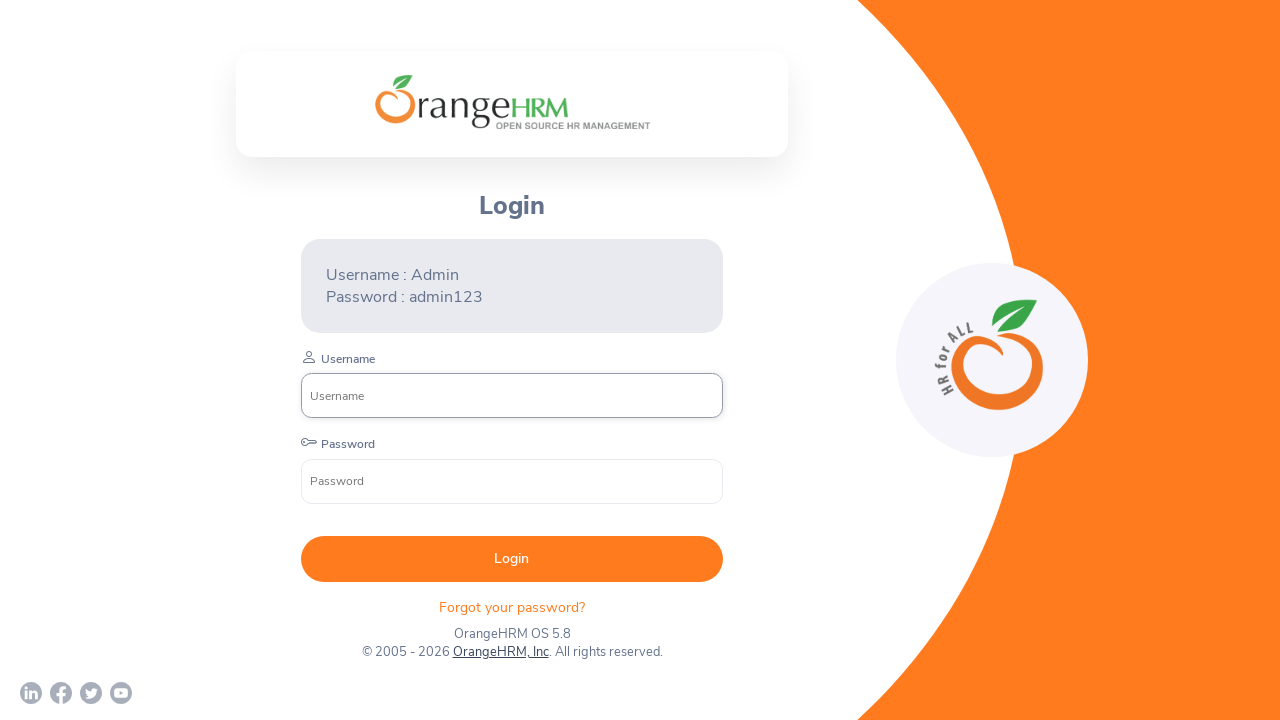

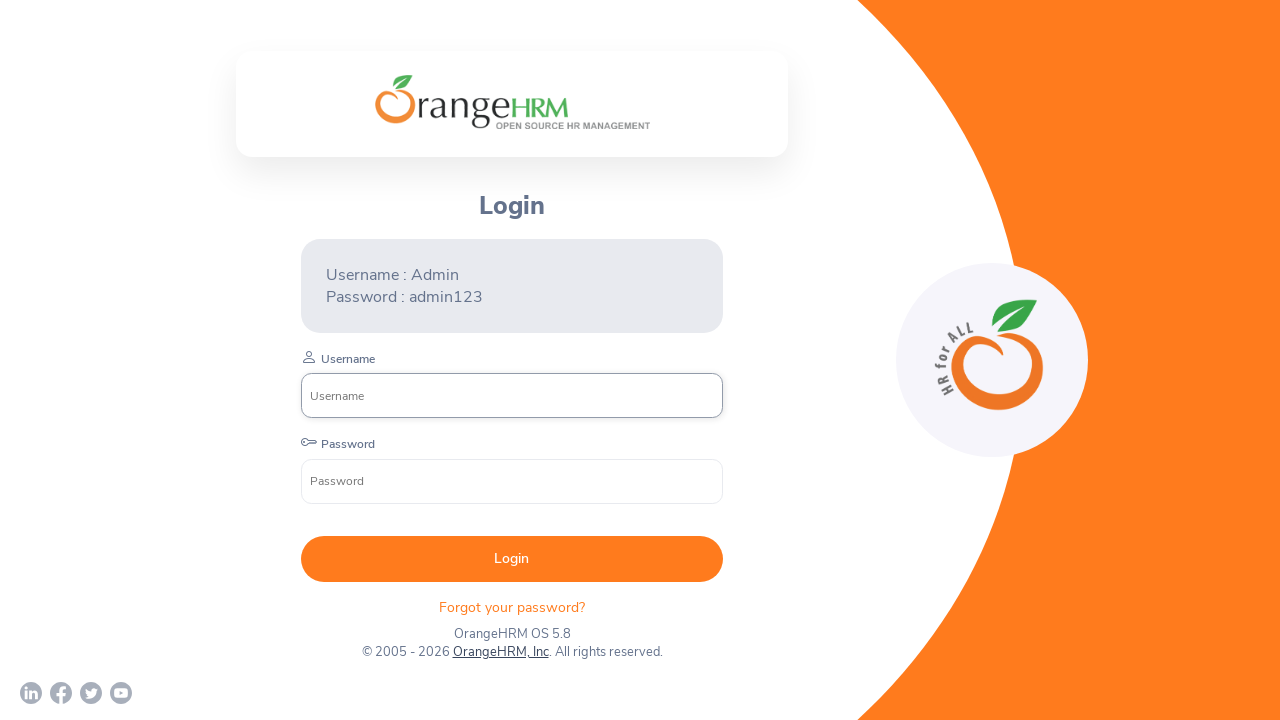